Navigates to table pagination demo page (empty test with no actions)

Starting URL: https://www.lambdatest.com/selenium-playground/table-pagination-demo

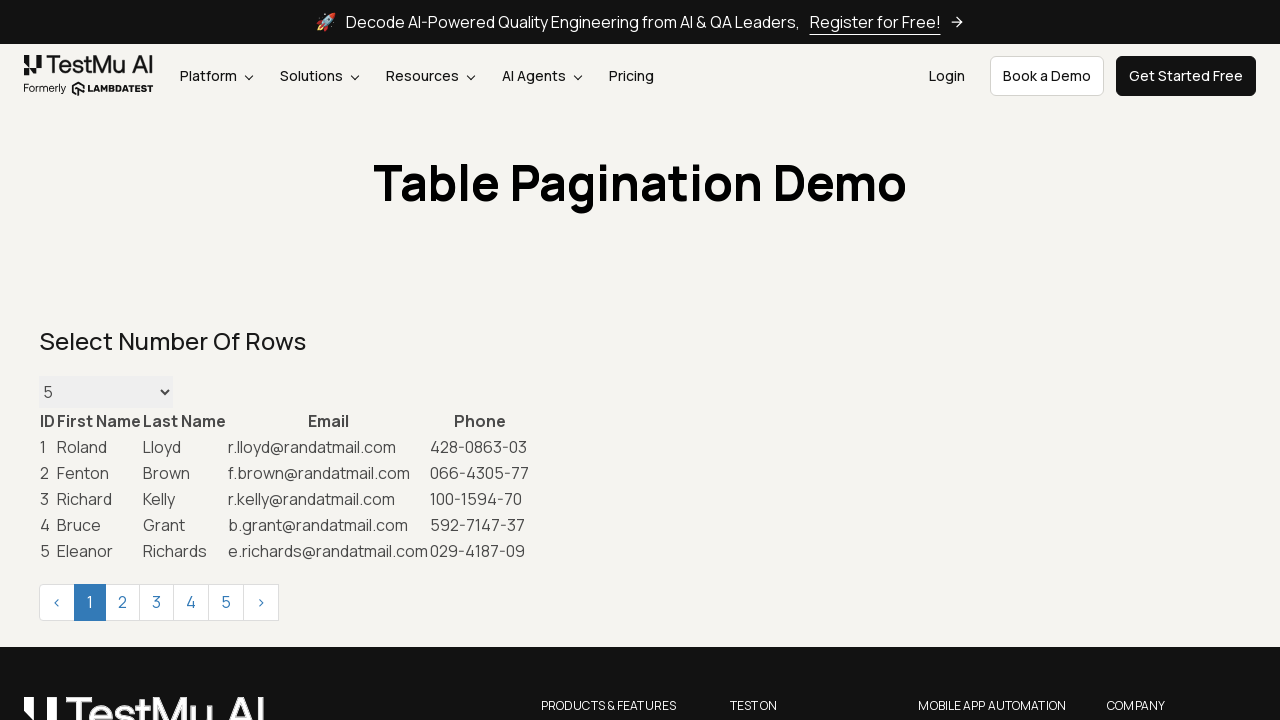

Navigated to table pagination demo page
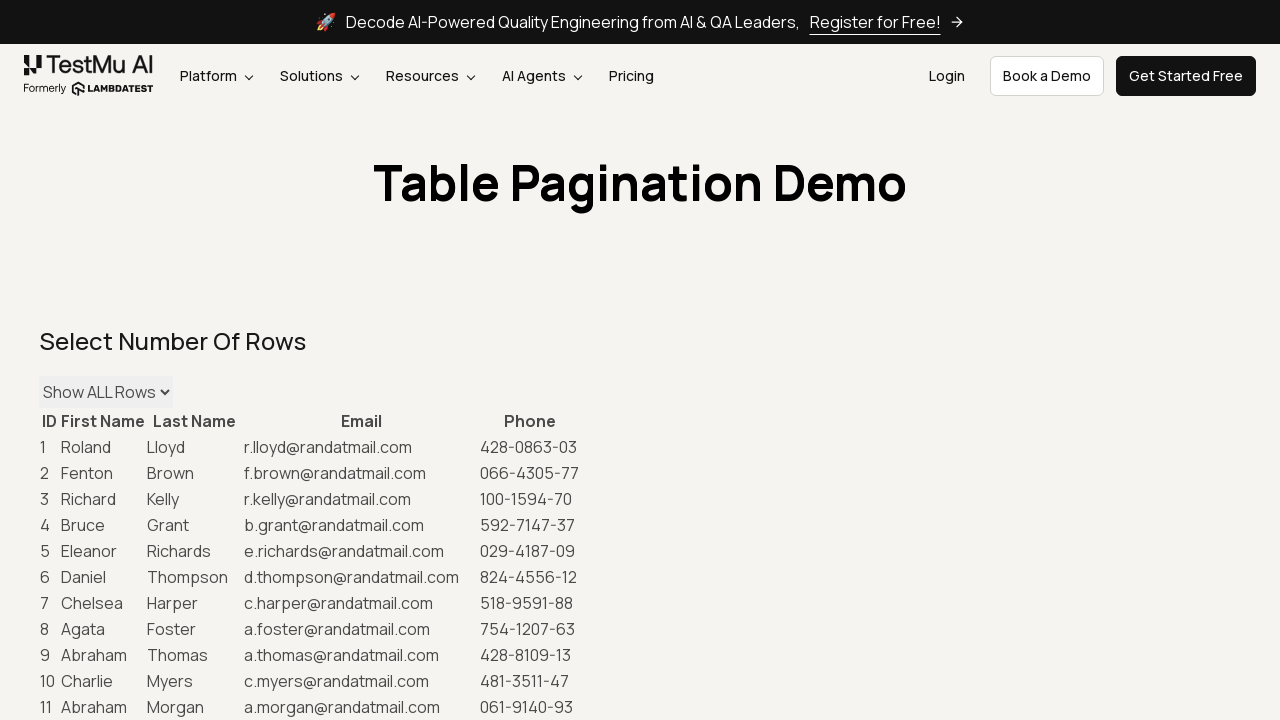

Page DOM content loaded
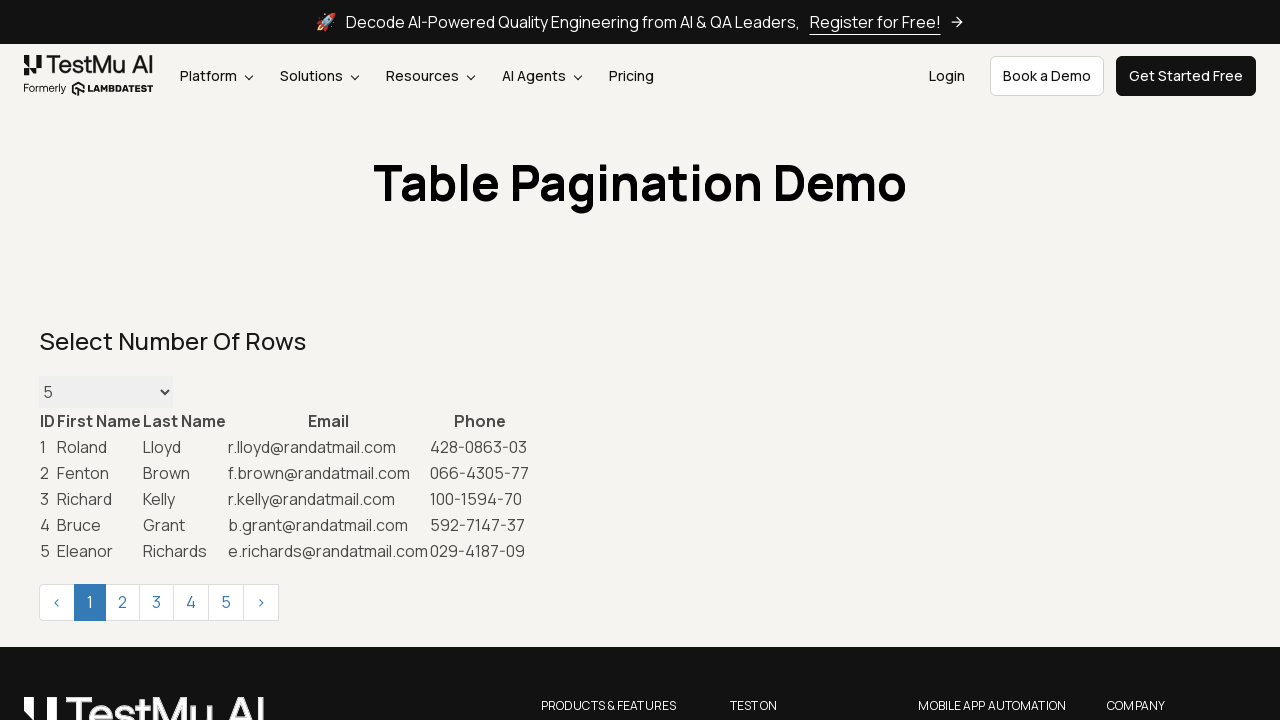

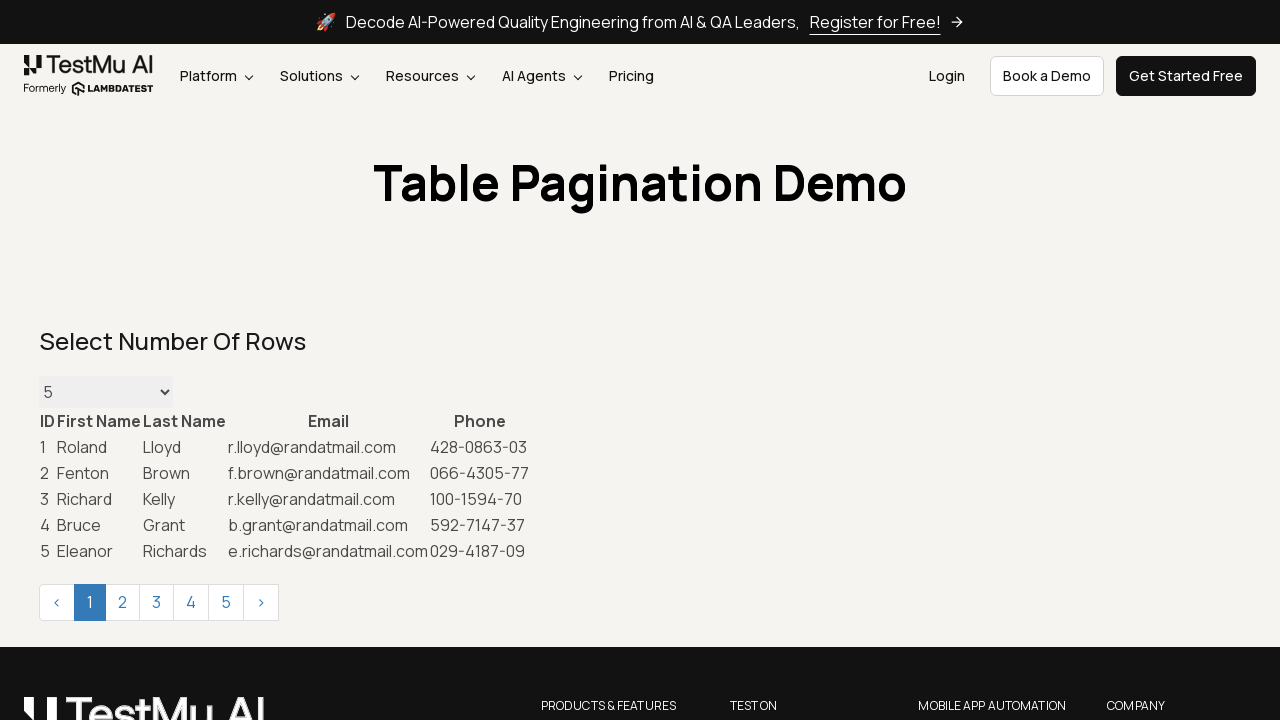